Tests the QGIS Resources page by verifying sidebar navigation, resource links, documentation sections, and support options are visible and functional.

Starting URL: https://qgis.org/resources/hub/

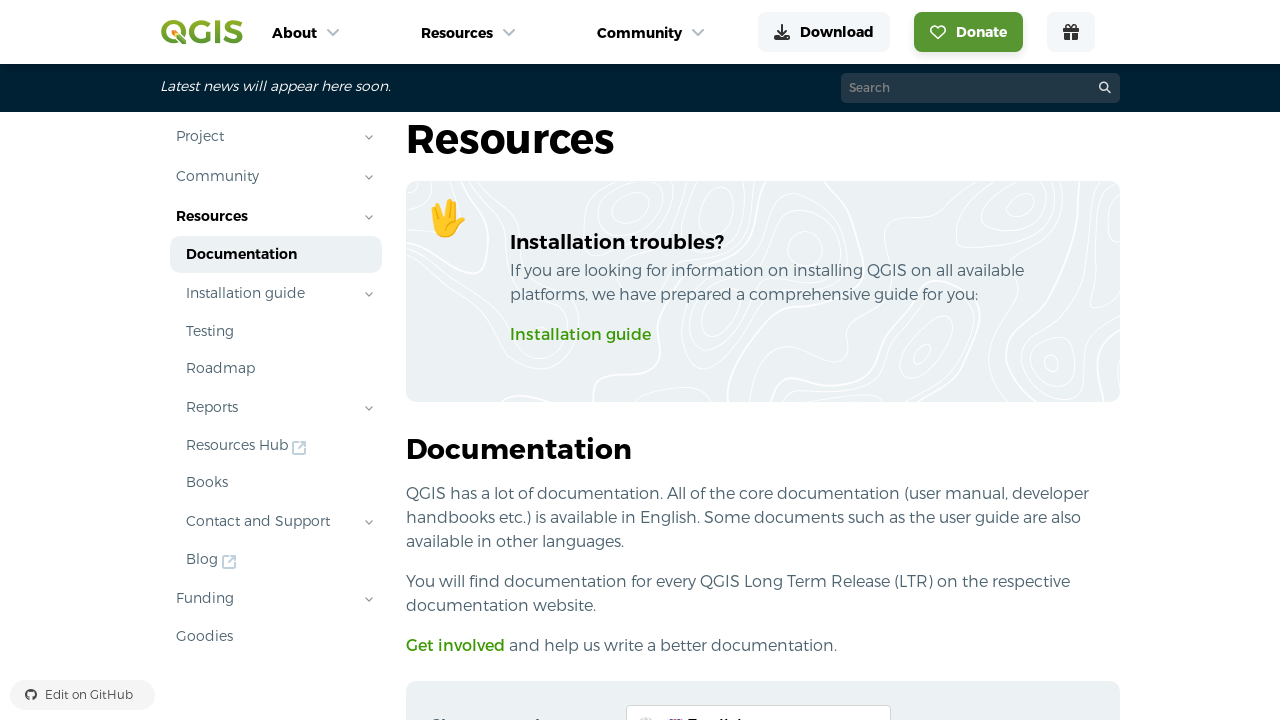

Waited for Resources link to be visible in sidebar
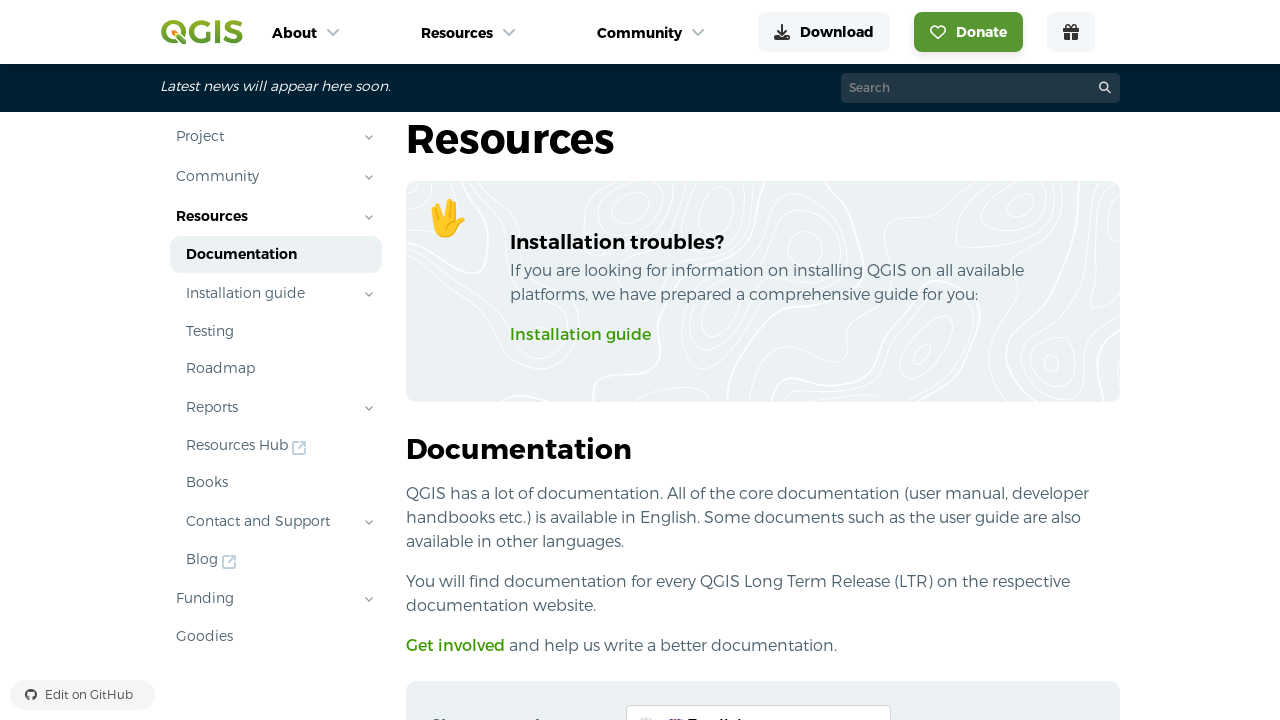

Clicked Resources link in sidebar navigation at (258, 216) on #sidebar >> internal:role=link[name="Resources"s]
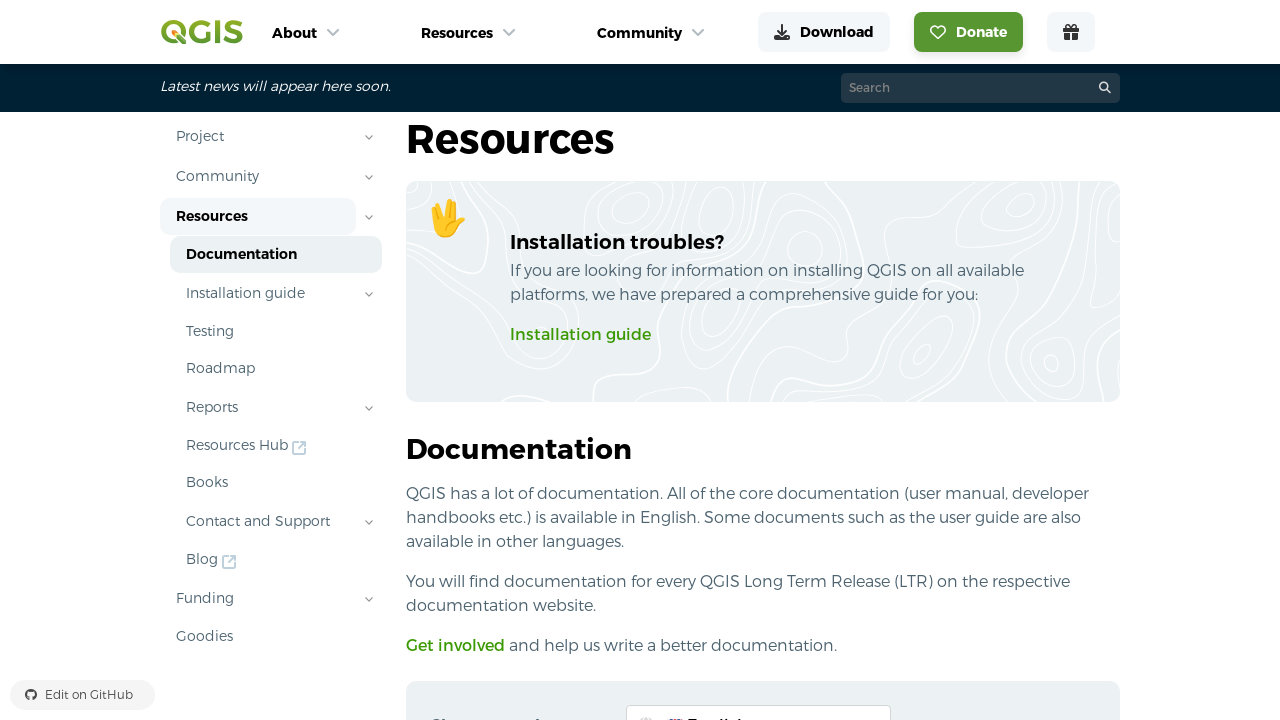

QGIS Resources page loaded with main heading
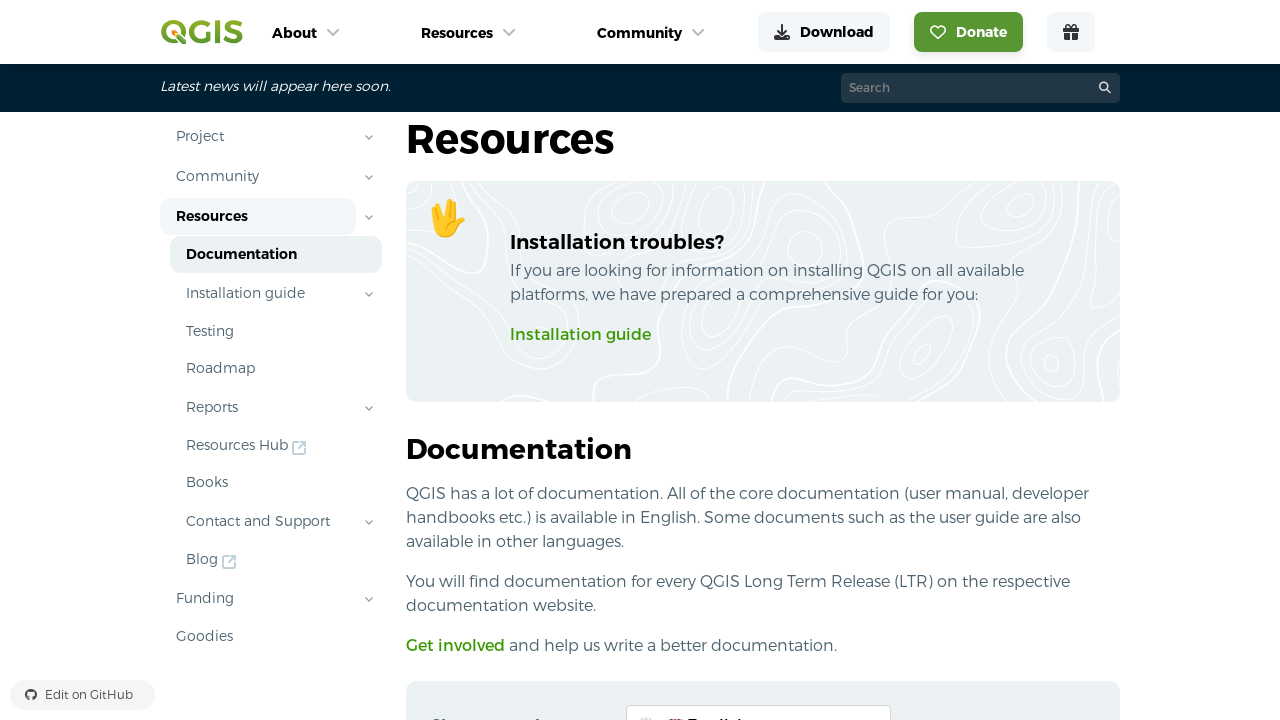

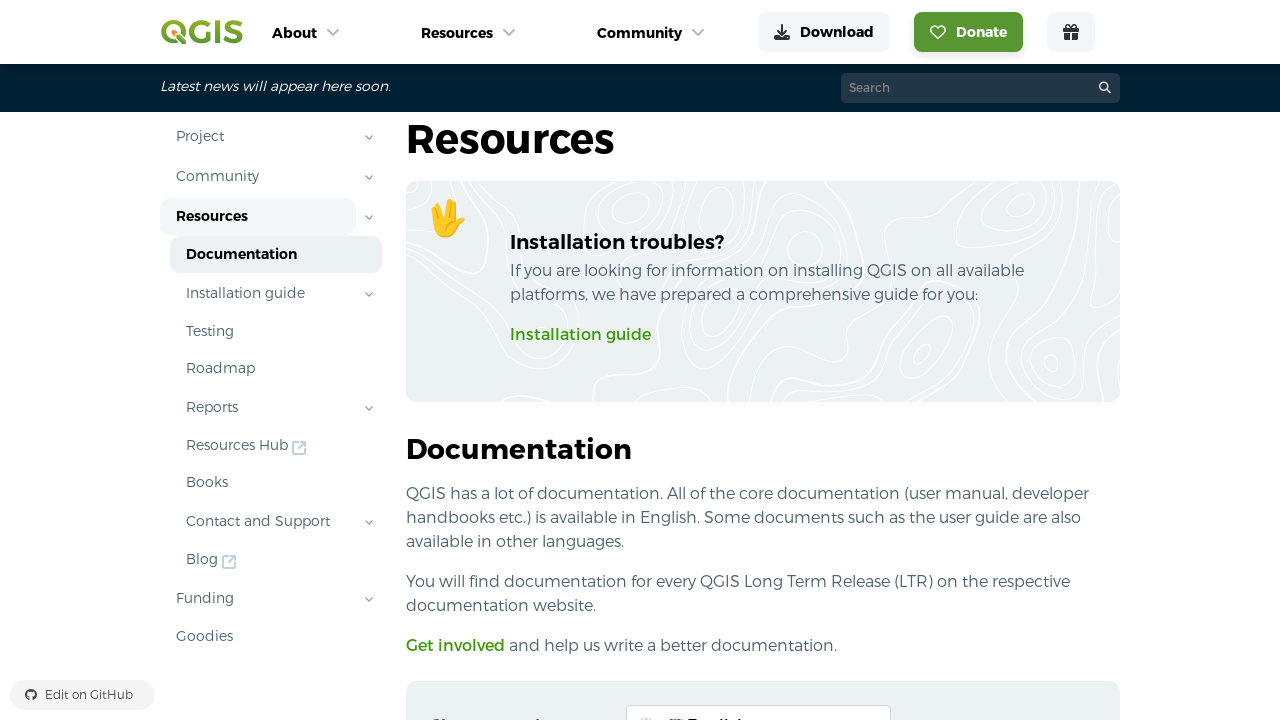